Tests that edits are saved when the input field loses focus (blur)

Starting URL: https://demo.playwright.dev/todomvc

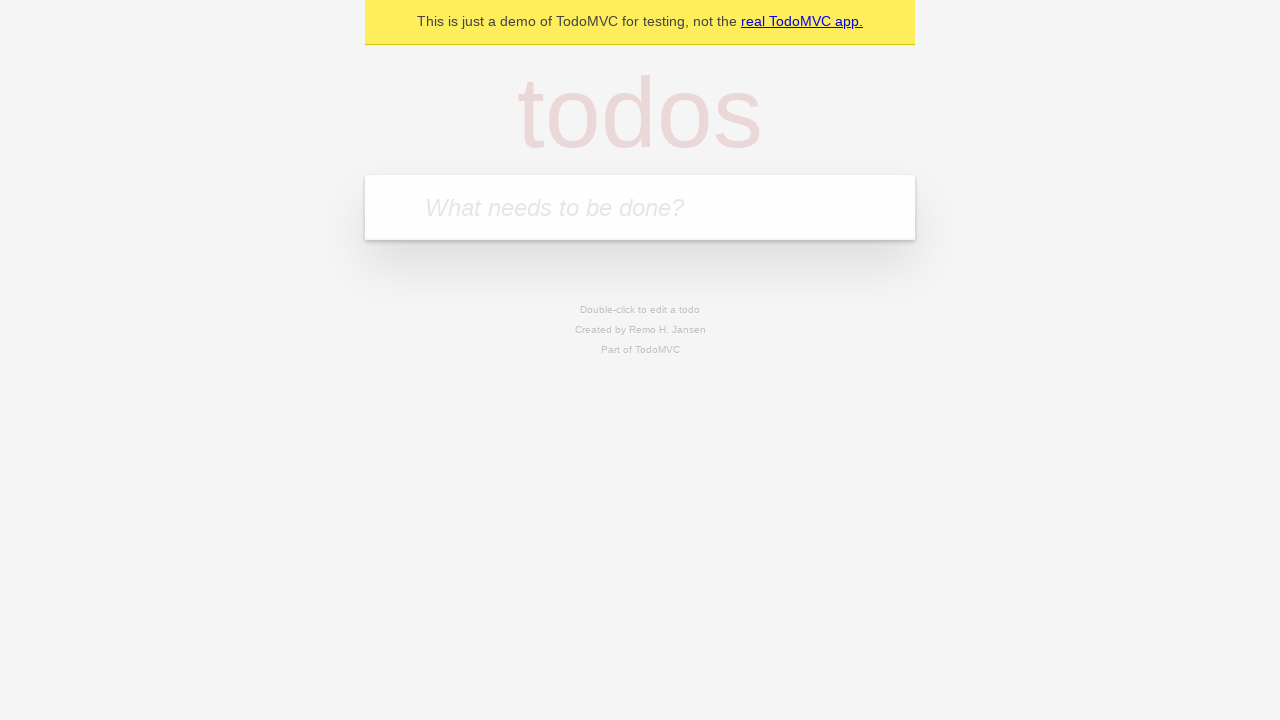

Filled input field with first todo 'buy some cheese' on internal:attr=[placeholder="What needs to be done?"i]
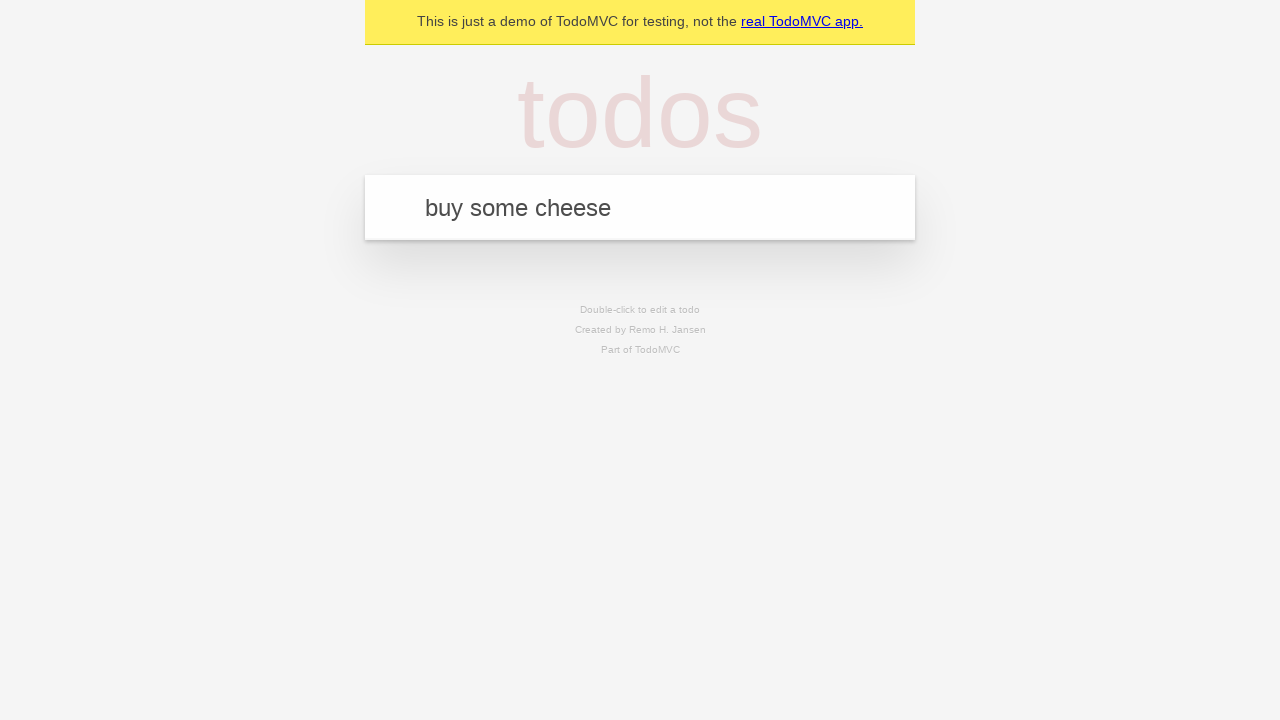

Pressed Enter to add first todo on internal:attr=[placeholder="What needs to be done?"i]
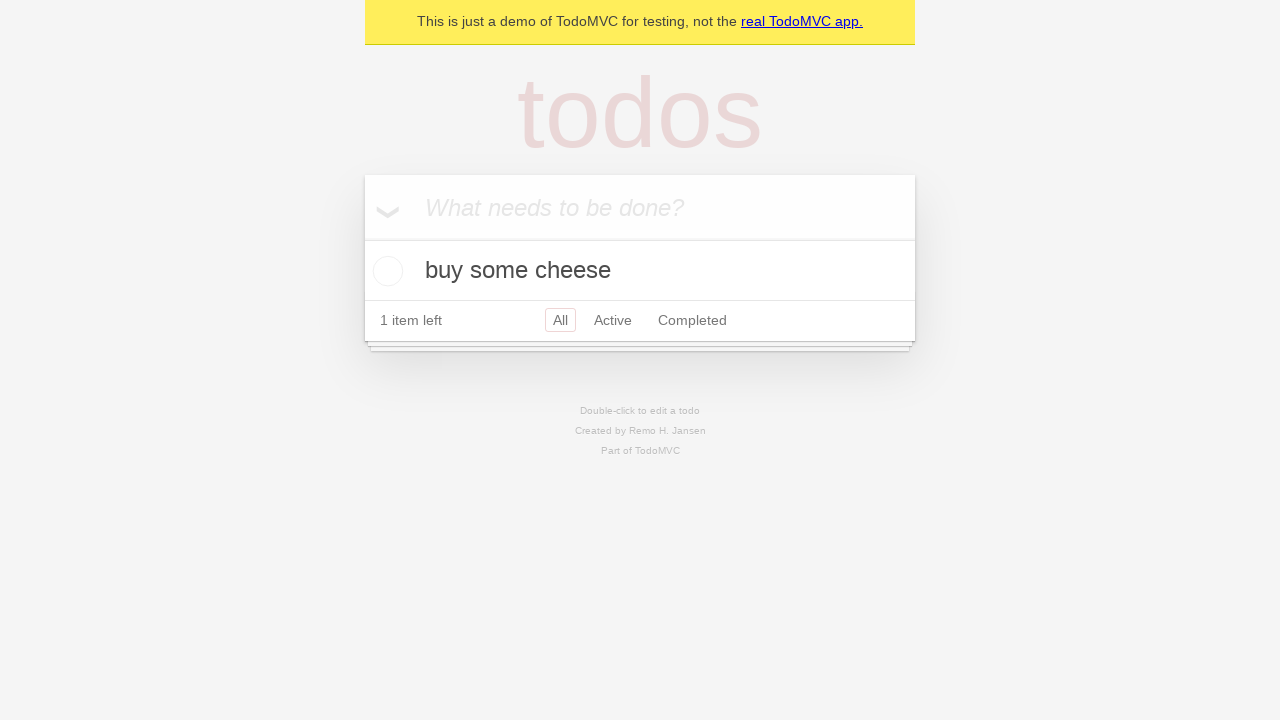

Filled input field with second todo 'feed the cat' on internal:attr=[placeholder="What needs to be done?"i]
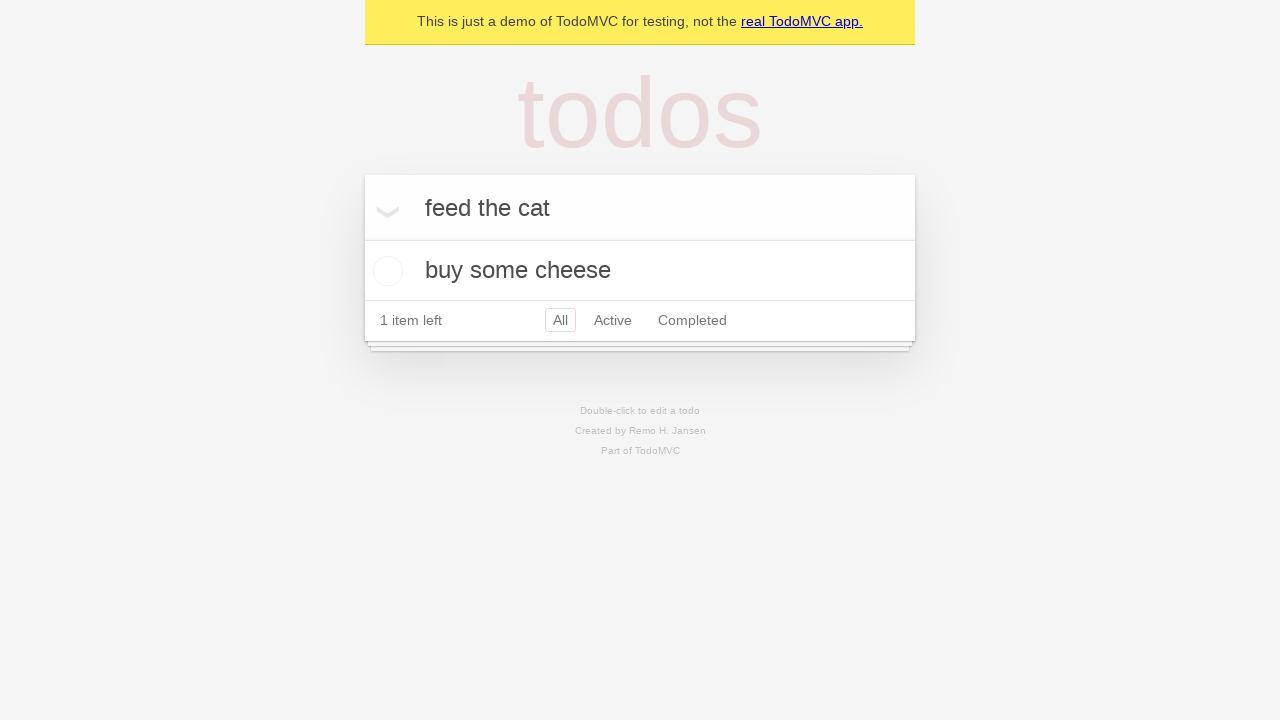

Pressed Enter to add second todo on internal:attr=[placeholder="What needs to be done?"i]
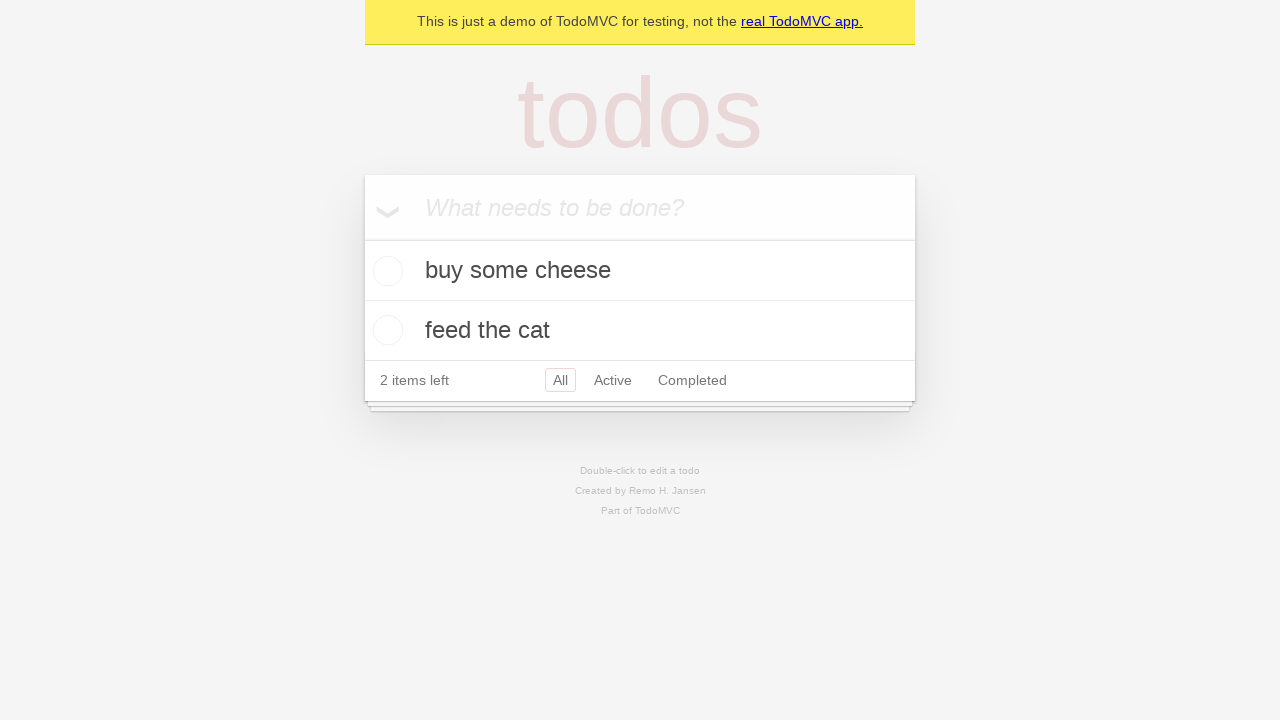

Filled input field with third todo 'book a doctors appointment' on internal:attr=[placeholder="What needs to be done?"i]
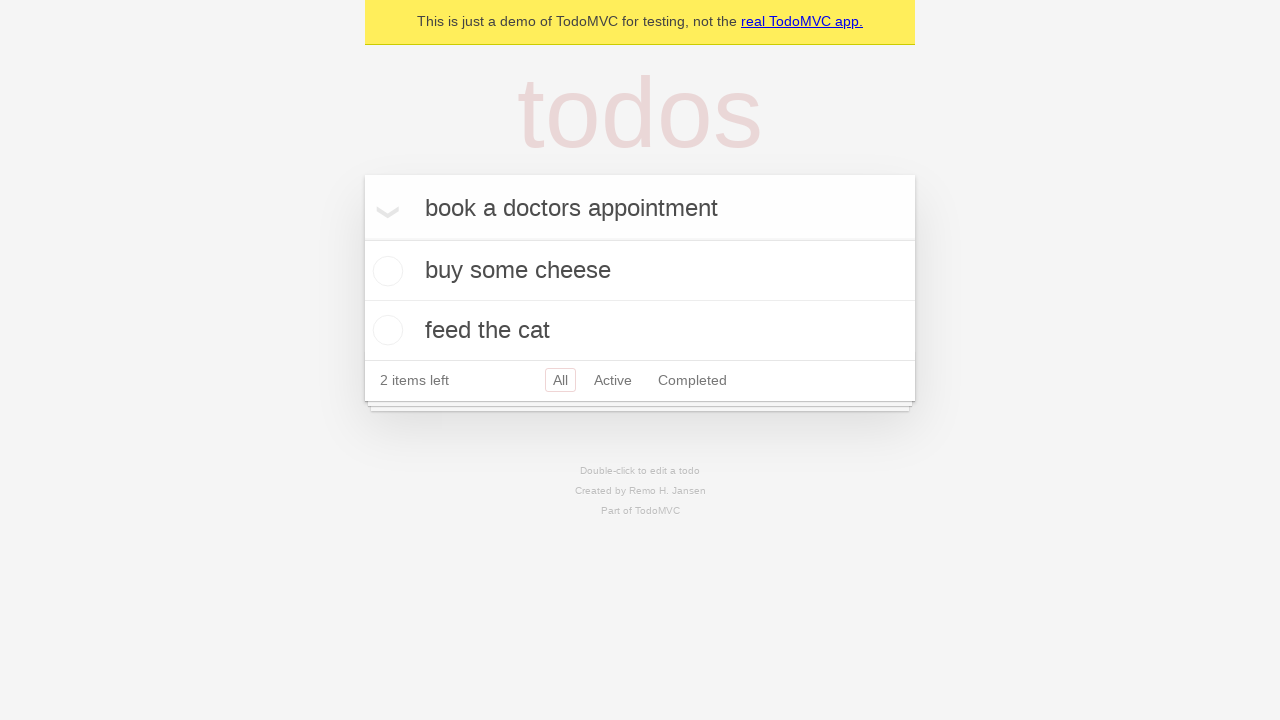

Pressed Enter to add third todo on internal:attr=[placeholder="What needs to be done?"i]
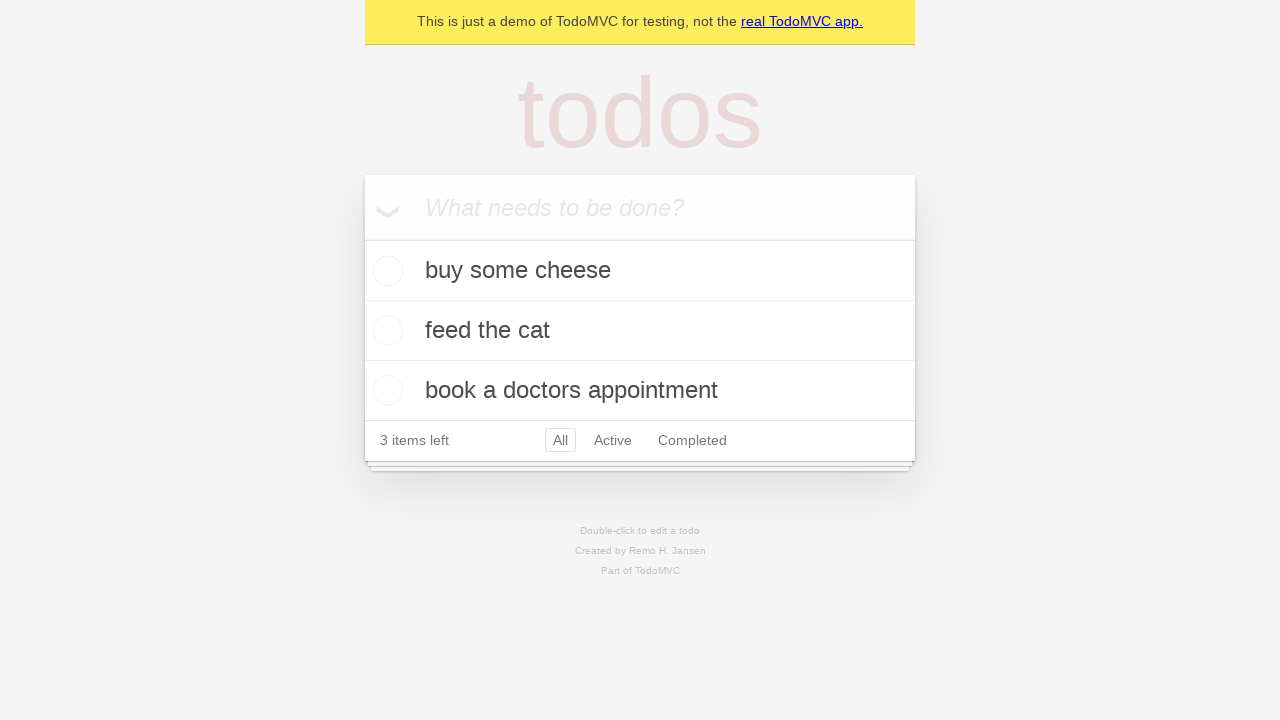

Double-clicked second todo item to enter edit mode at (640, 331) on [data-testid='todo-item'] >> nth=1
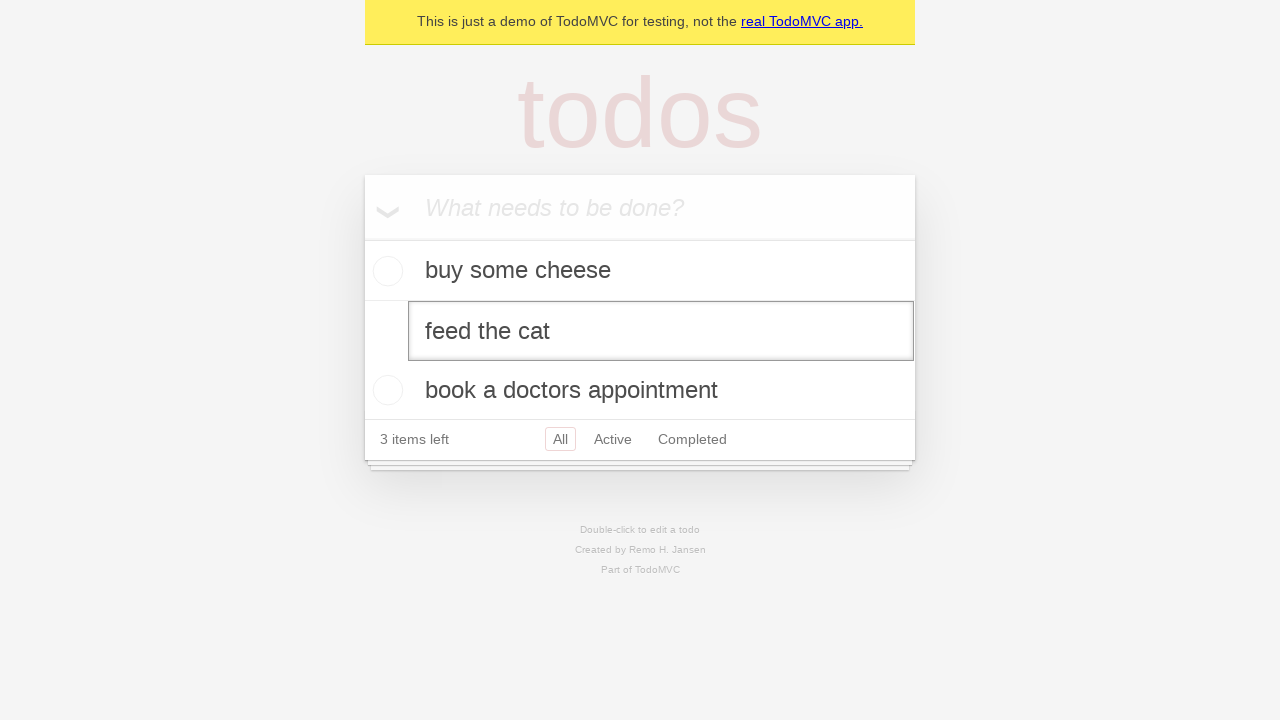

Filled edit textbox with new value 'buy some sausages' on [data-testid='todo-item'] >> nth=1 >> internal:role=textbox[name="Edit"i]
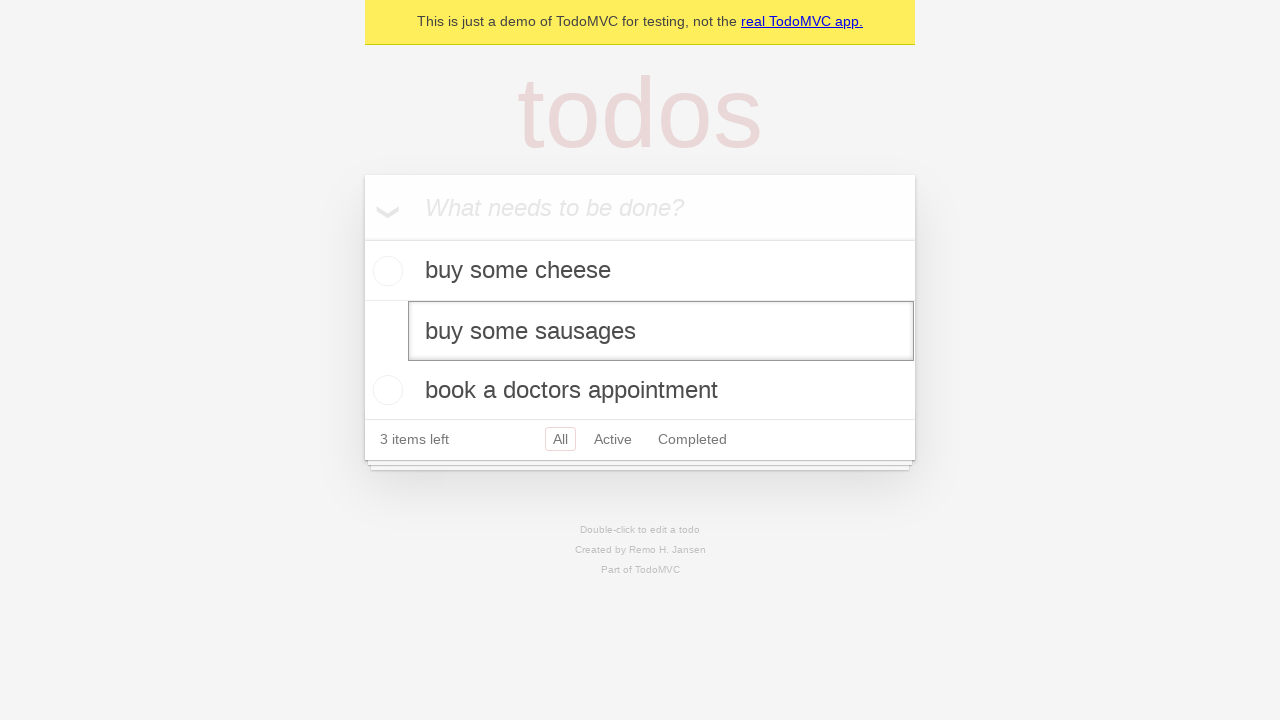

Dispatched blur event to save edits
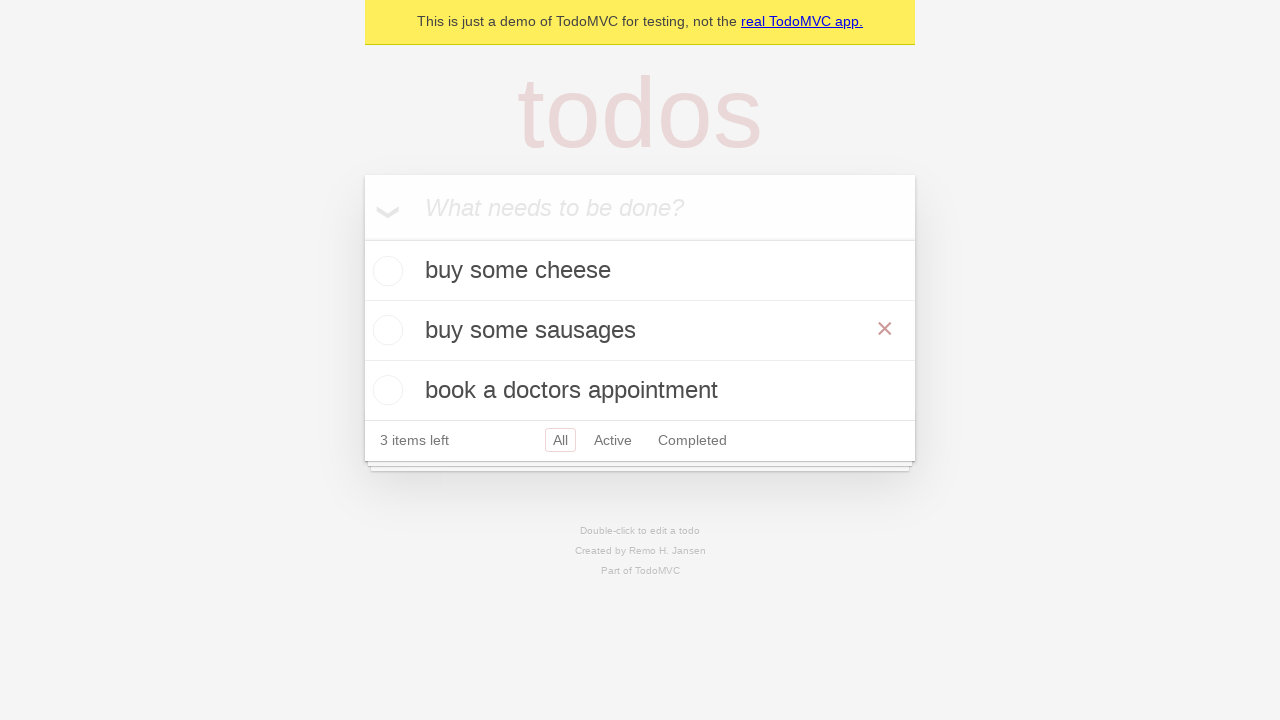

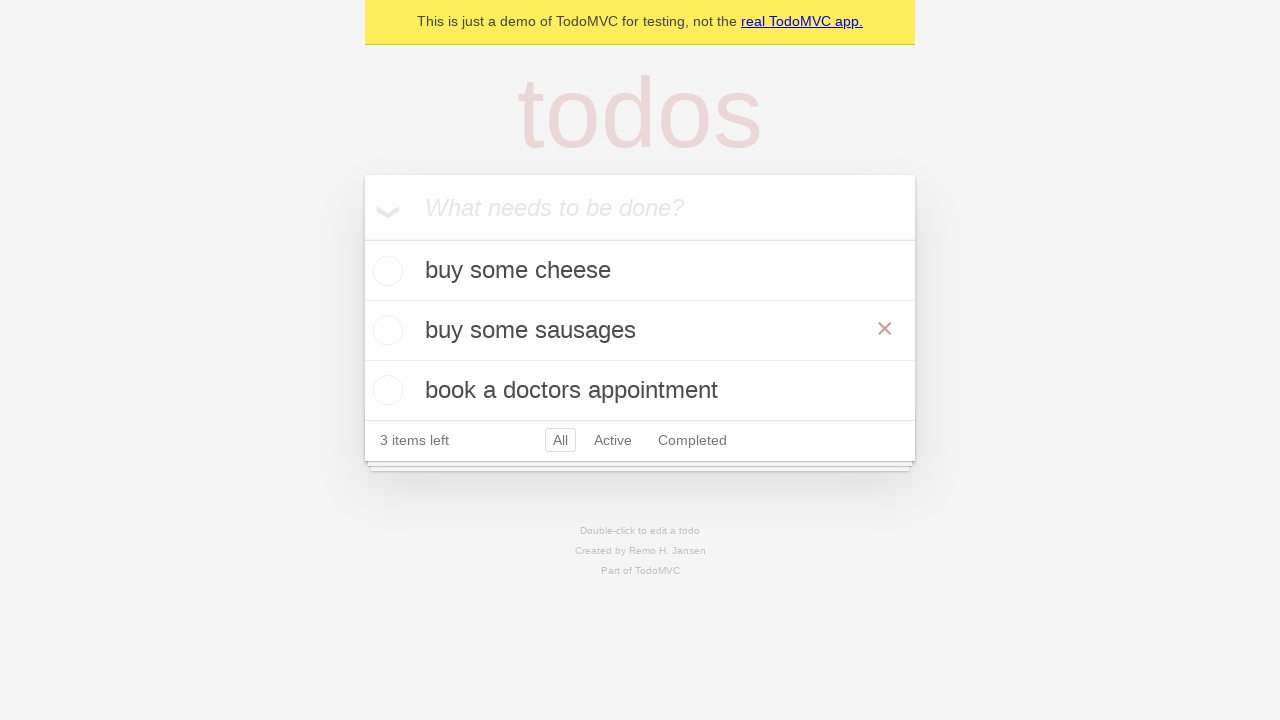